Tests navigation to the Forum page by clicking the Forum link and verifying the page title changes

Starting URL: https://www.osaconsultingtech.com

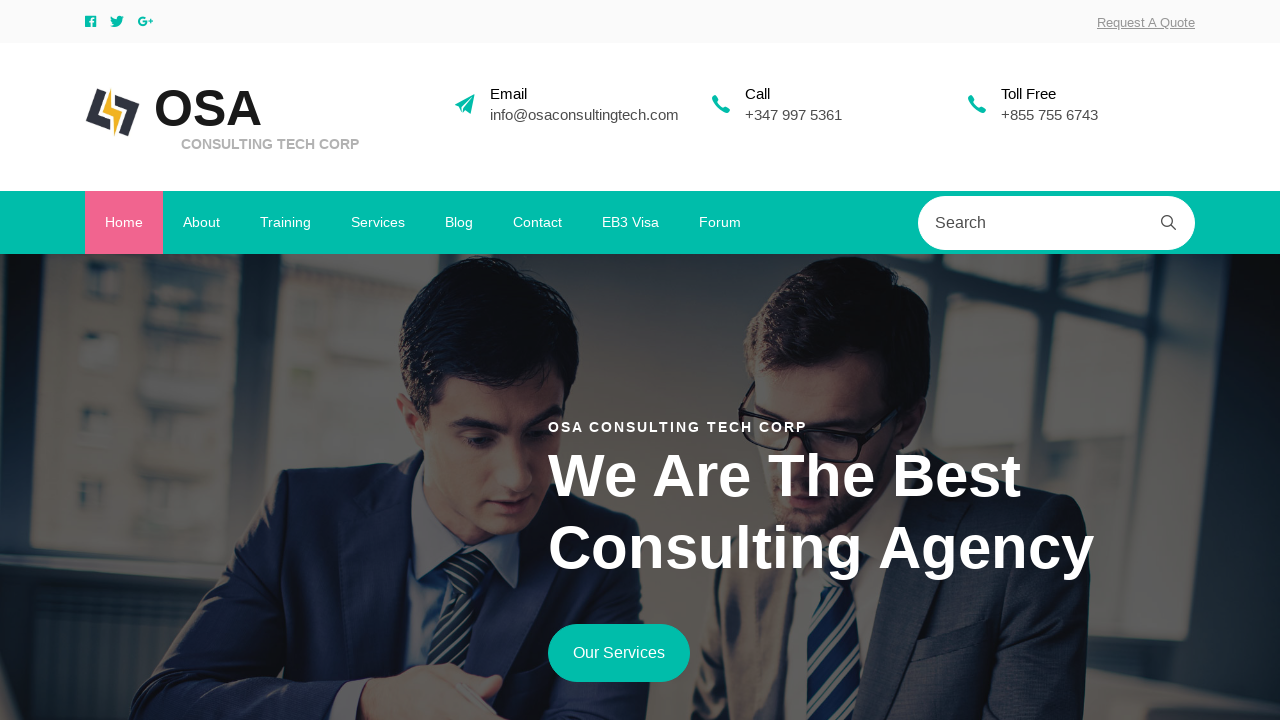

Clicked on Forum link at (720, 223) on xpath=//a[text()='Forum']
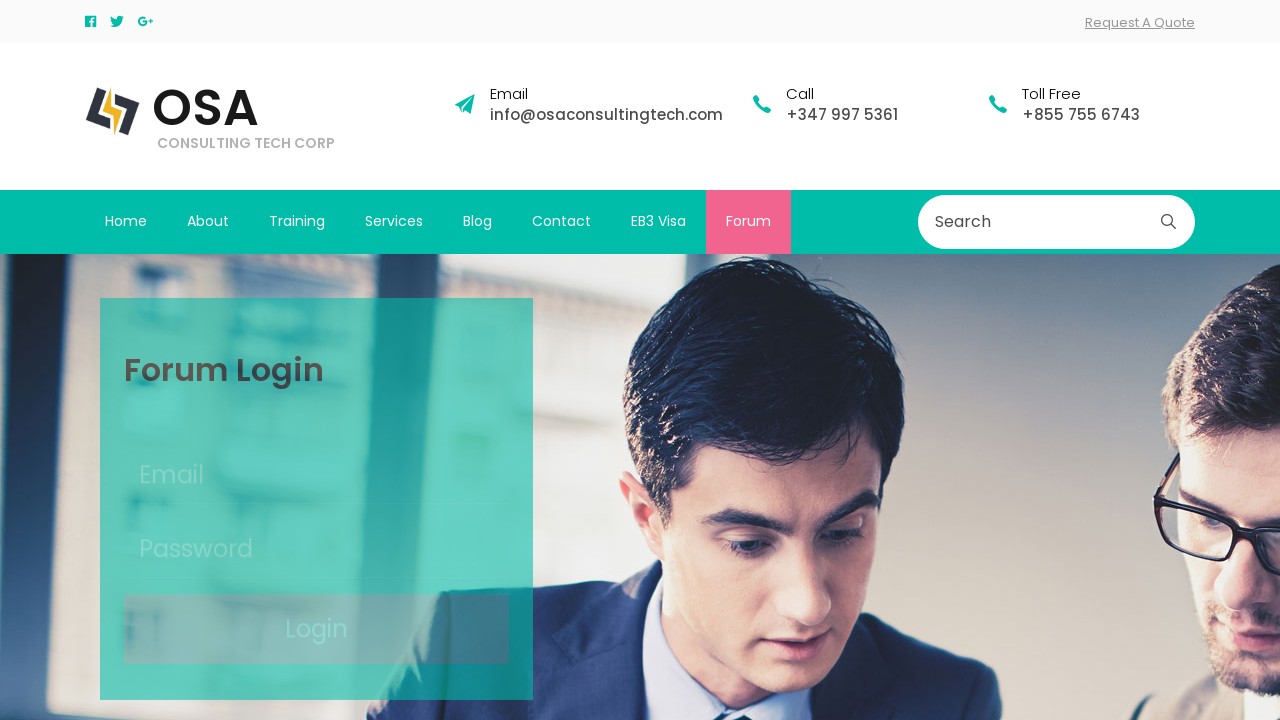

Waited for page to load (domcontentloaded)
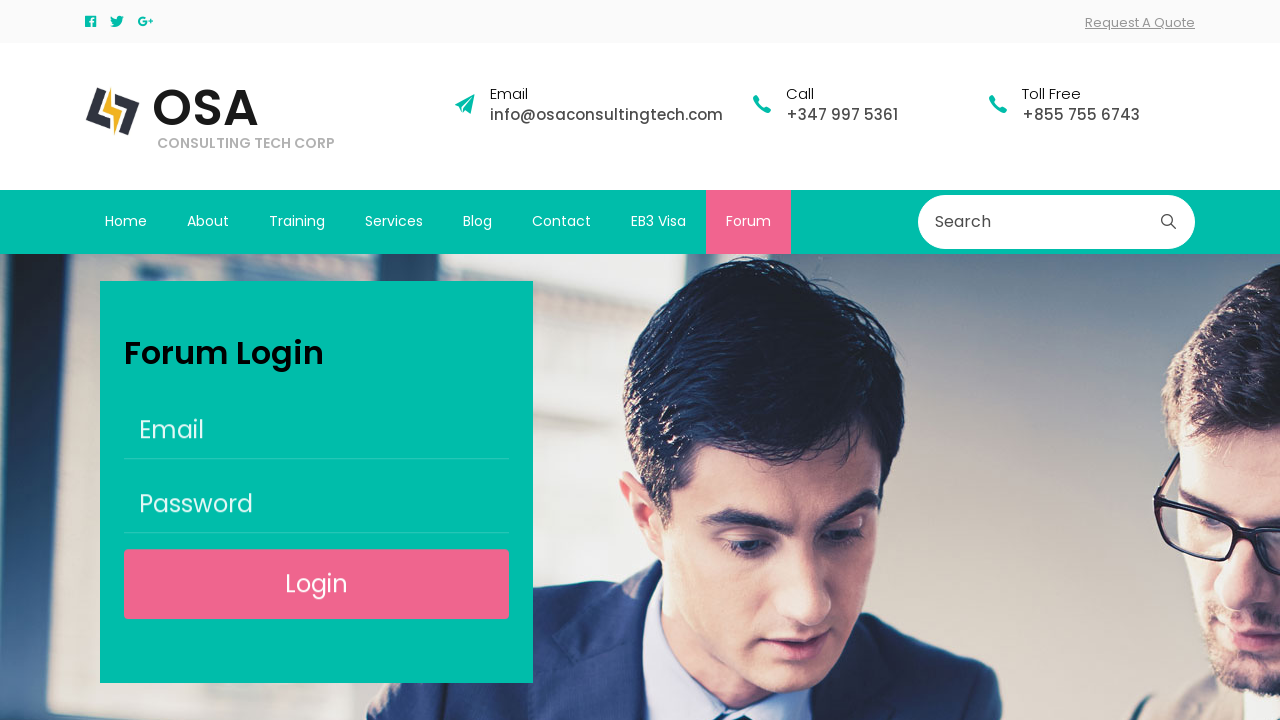

Retrieved page title
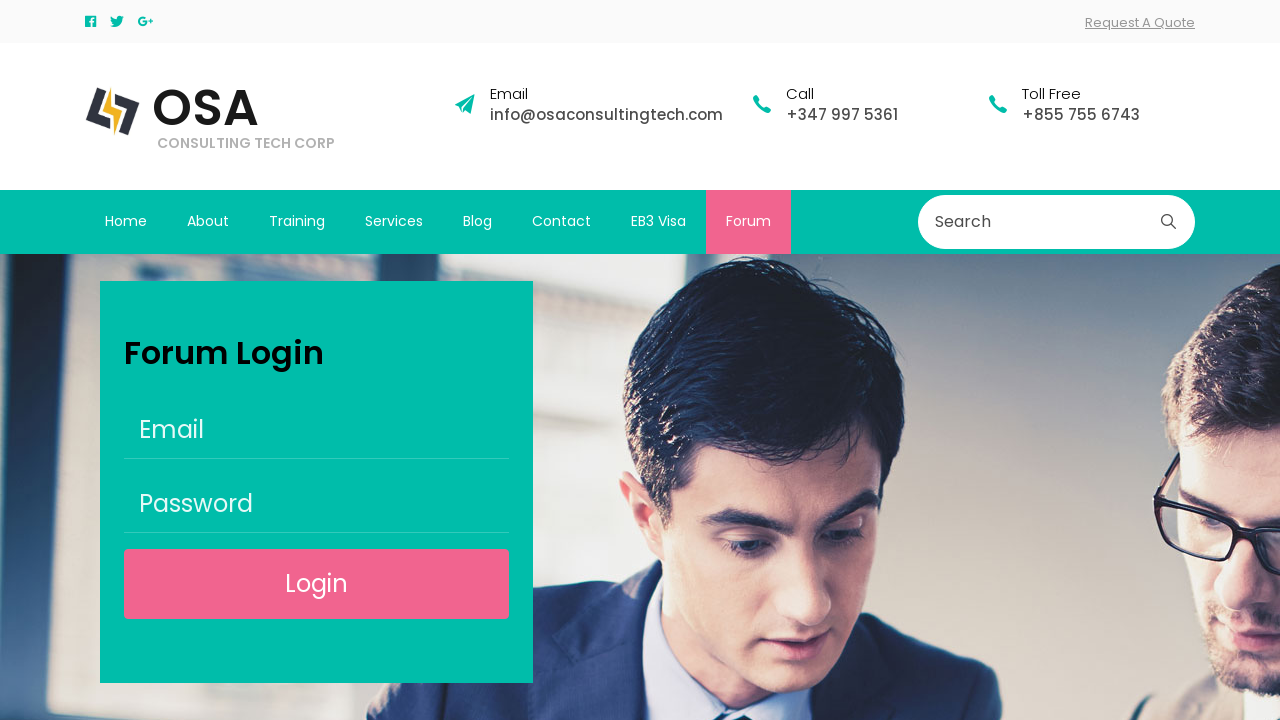

Verified page title matches expected: 'OSA Consulting Tech - All the projects.'
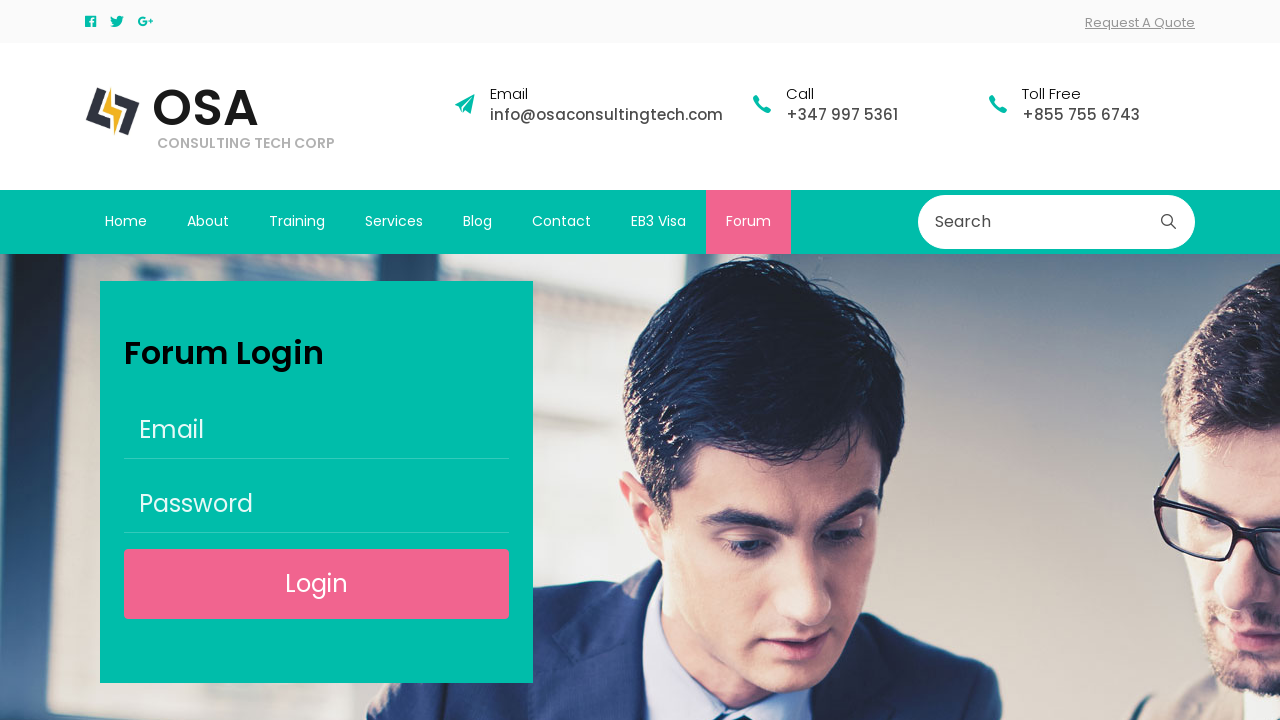

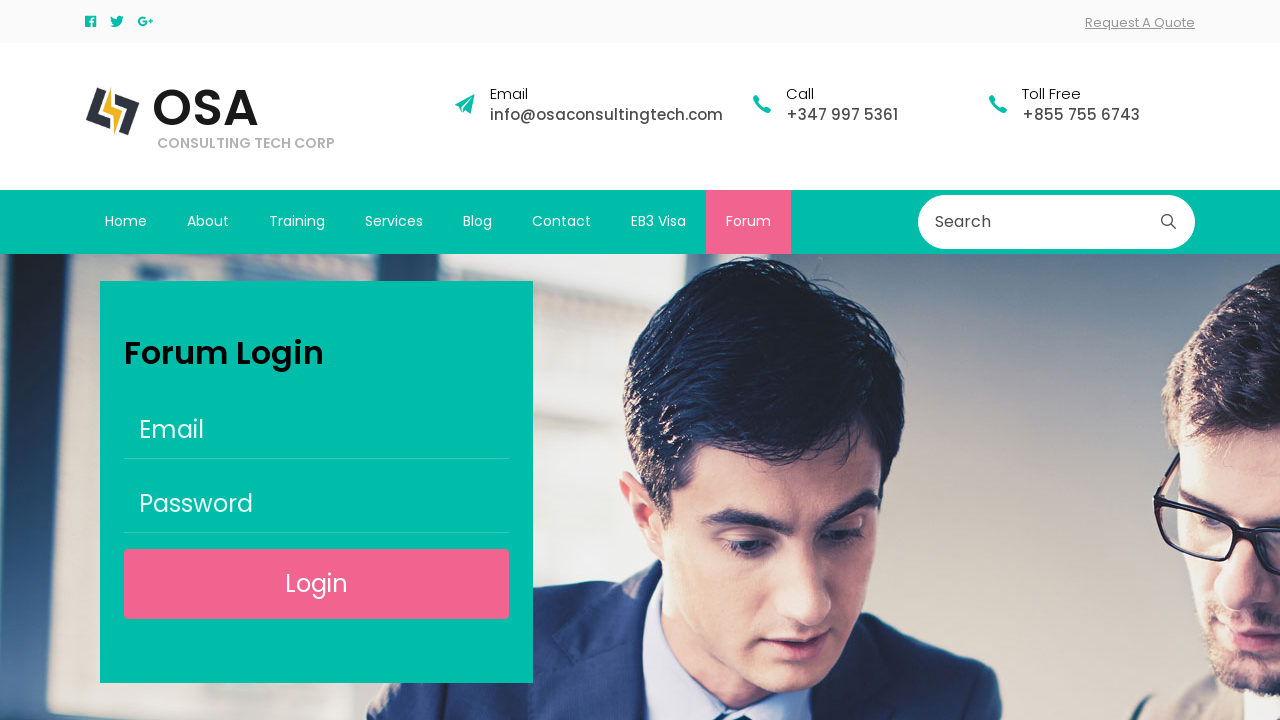